Tests opening a new browser window by clicking a button and then switching between windows to verify window handling functionality

Starting URL: https://skpatro.github.io/demo/links/

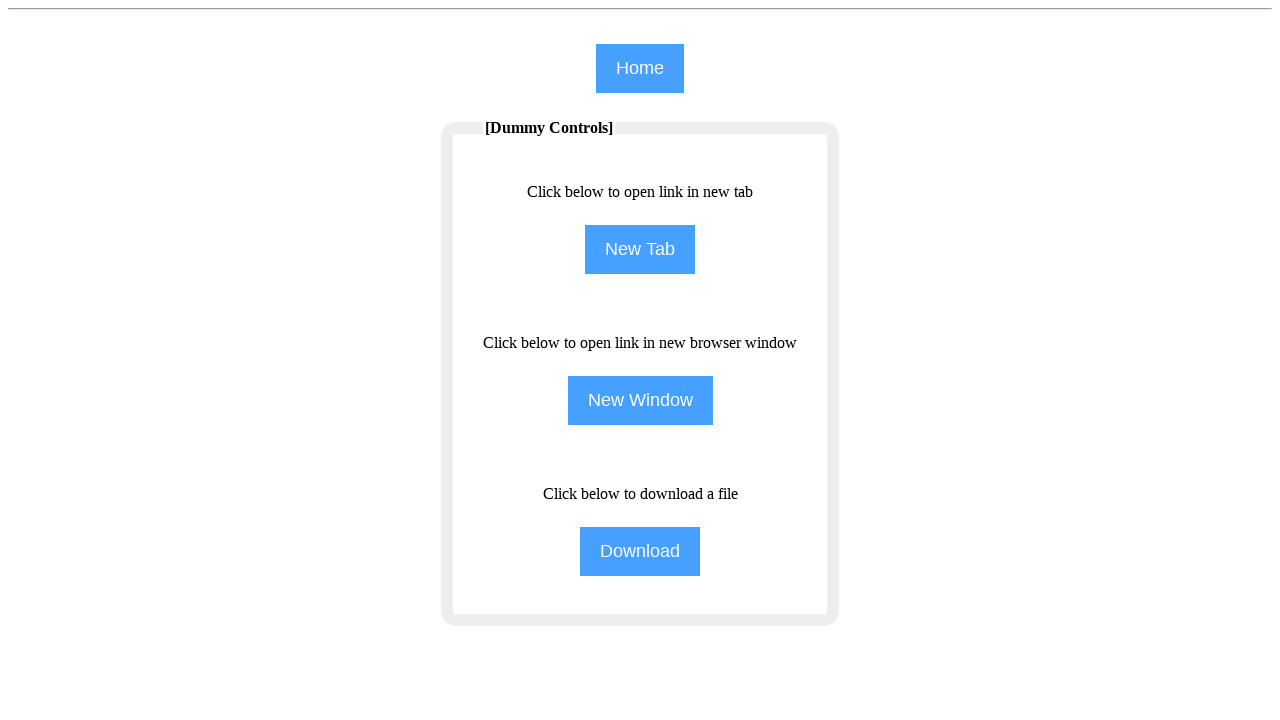

Clicked NewWindow button to open child browser popup at (640, 400) on input[name='NewWindow']
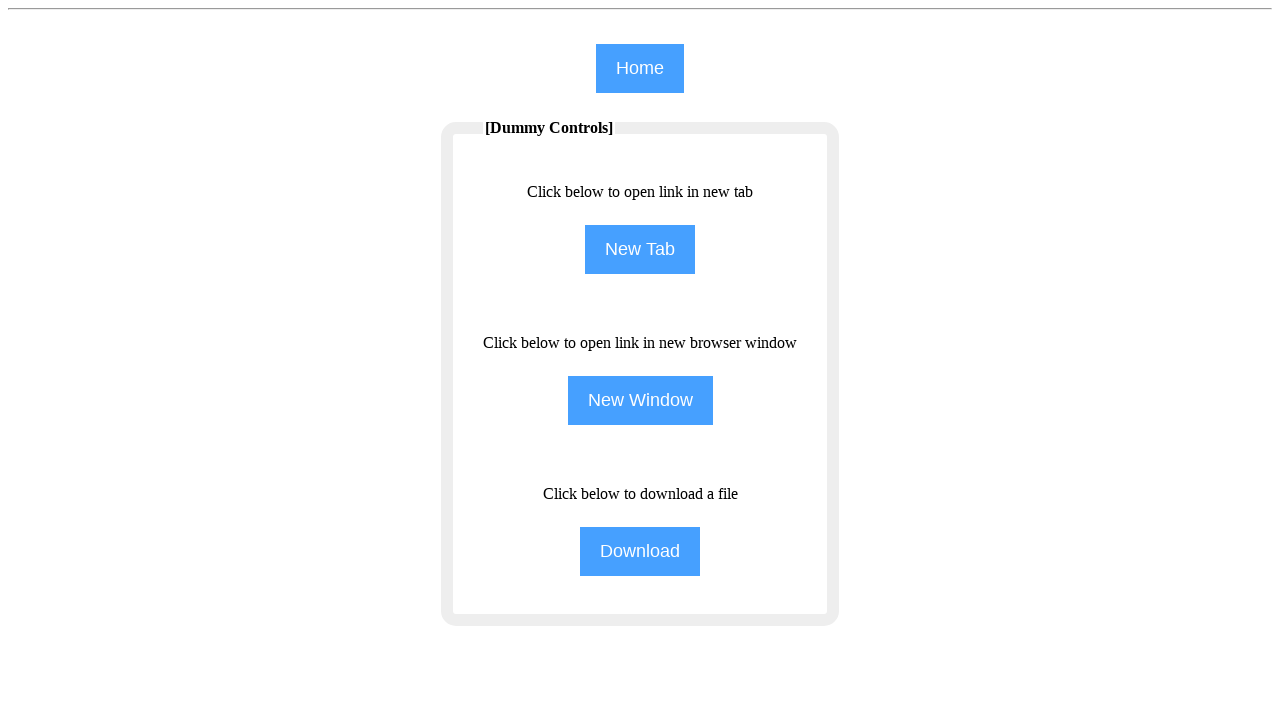

New browser window opened and captured
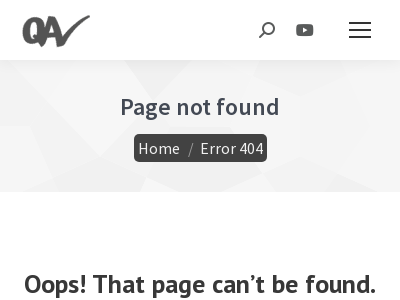

Retrieved original window title: <bound method Page.title of <Page url='https://skpatro.github.io/demo/links/'>>
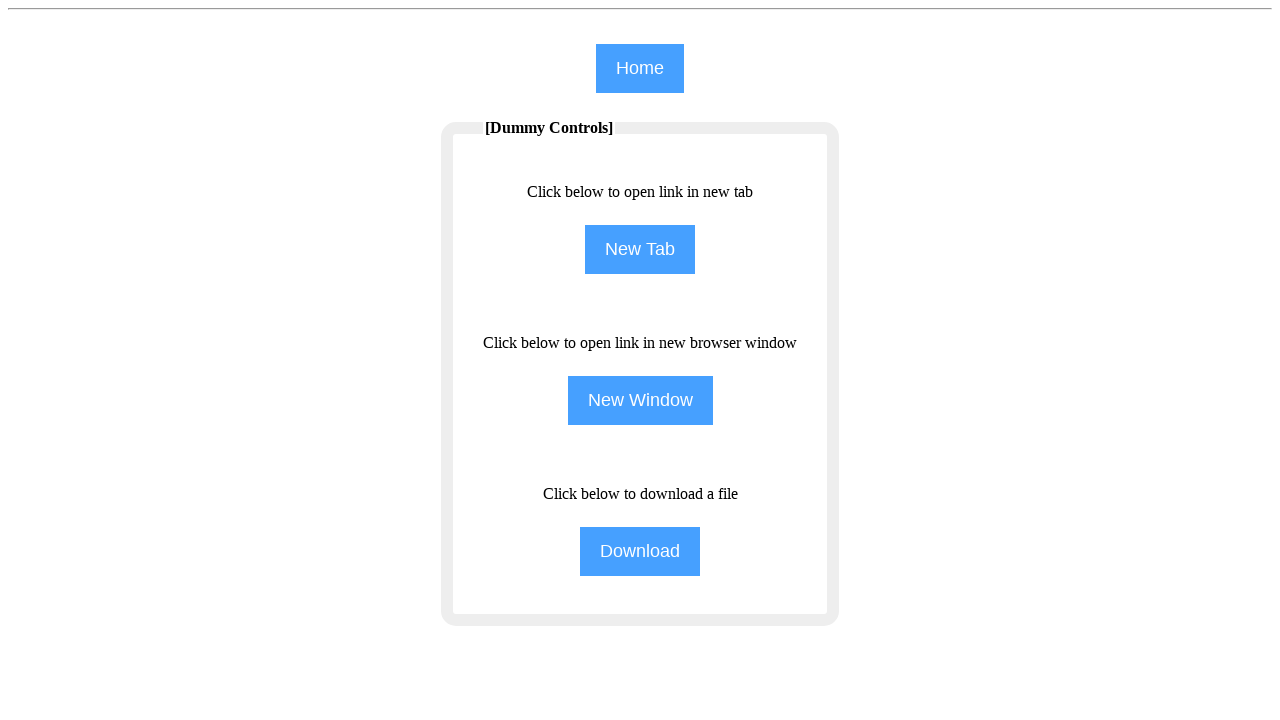

Retrieved new window title: <bound method Page.title of <Page url='https://qavalidation.com/about-me/'>>
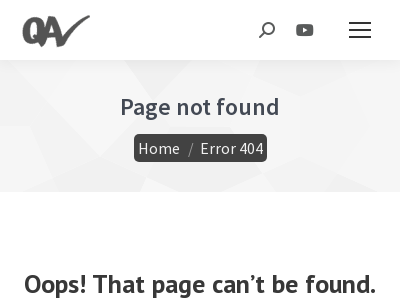

Closed the child browser window
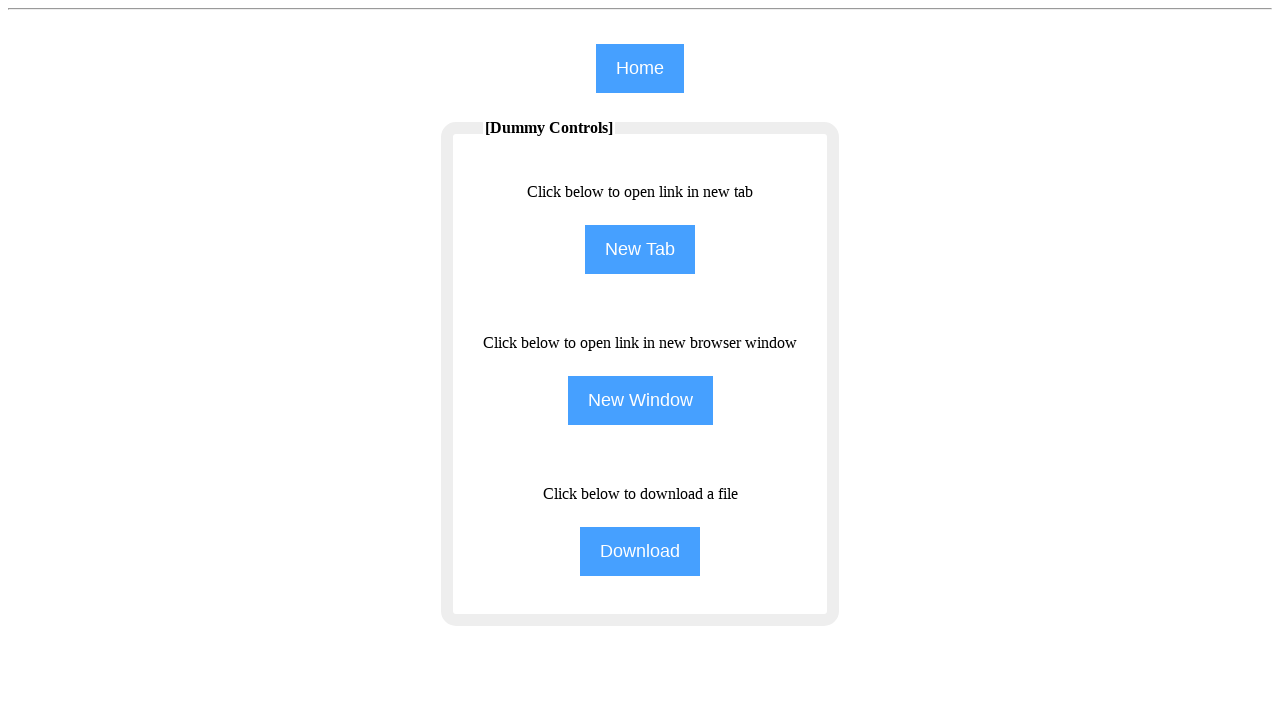

Original window remains open and active
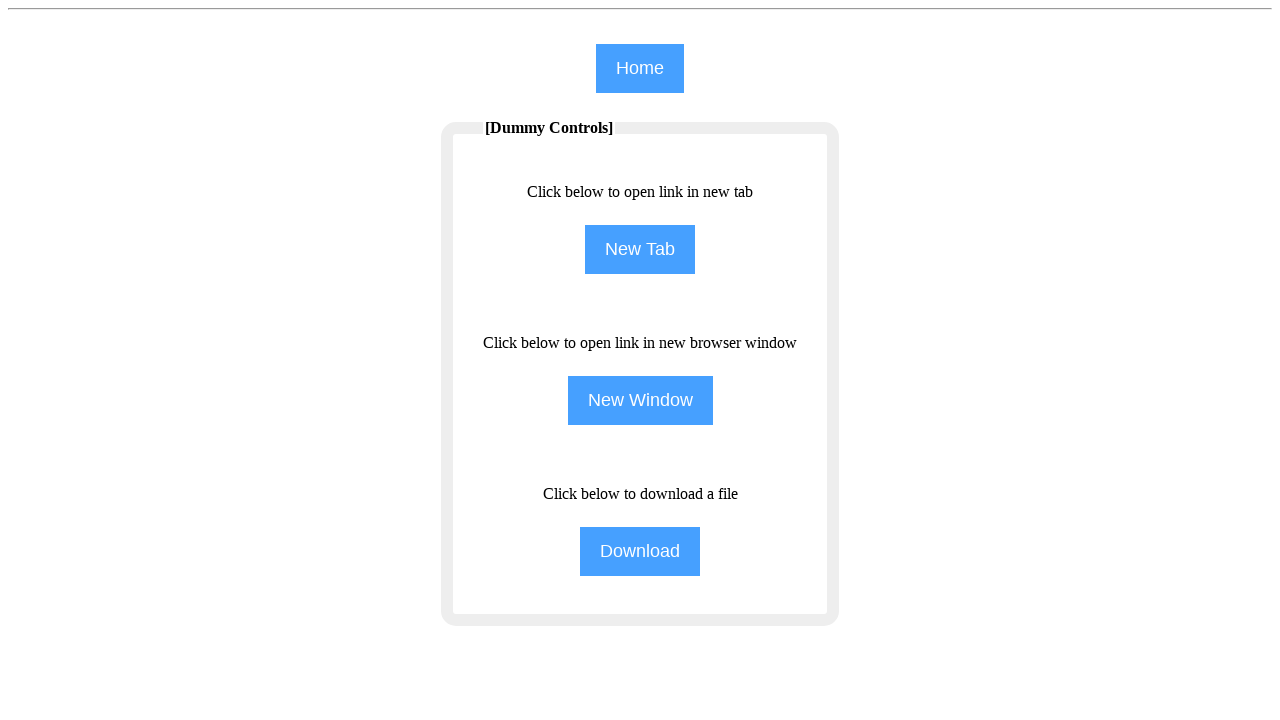

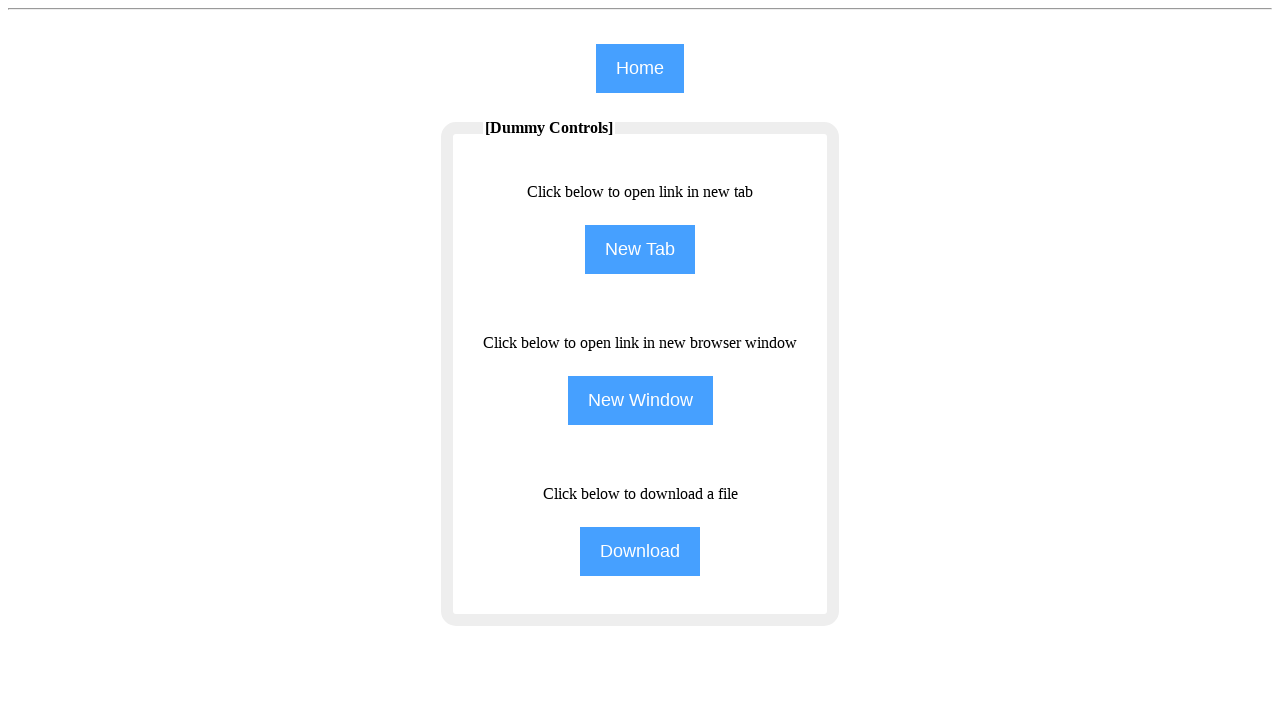